Tests nested frames functionality by navigating through multiple nested frames (top, left, middle, right, bottom) and verifying the text content in each frame.

Starting URL: https://the-internet.herokuapp.com

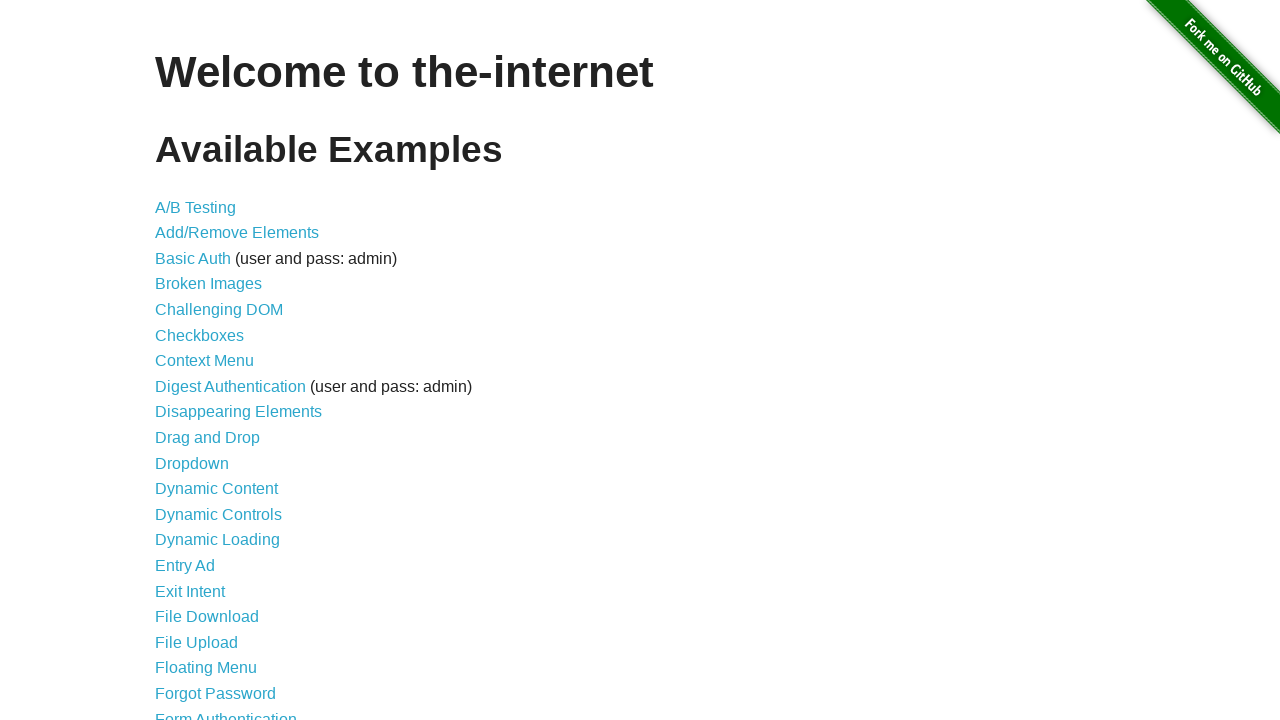

Clicked on Frames link at (182, 361) on text=Frames
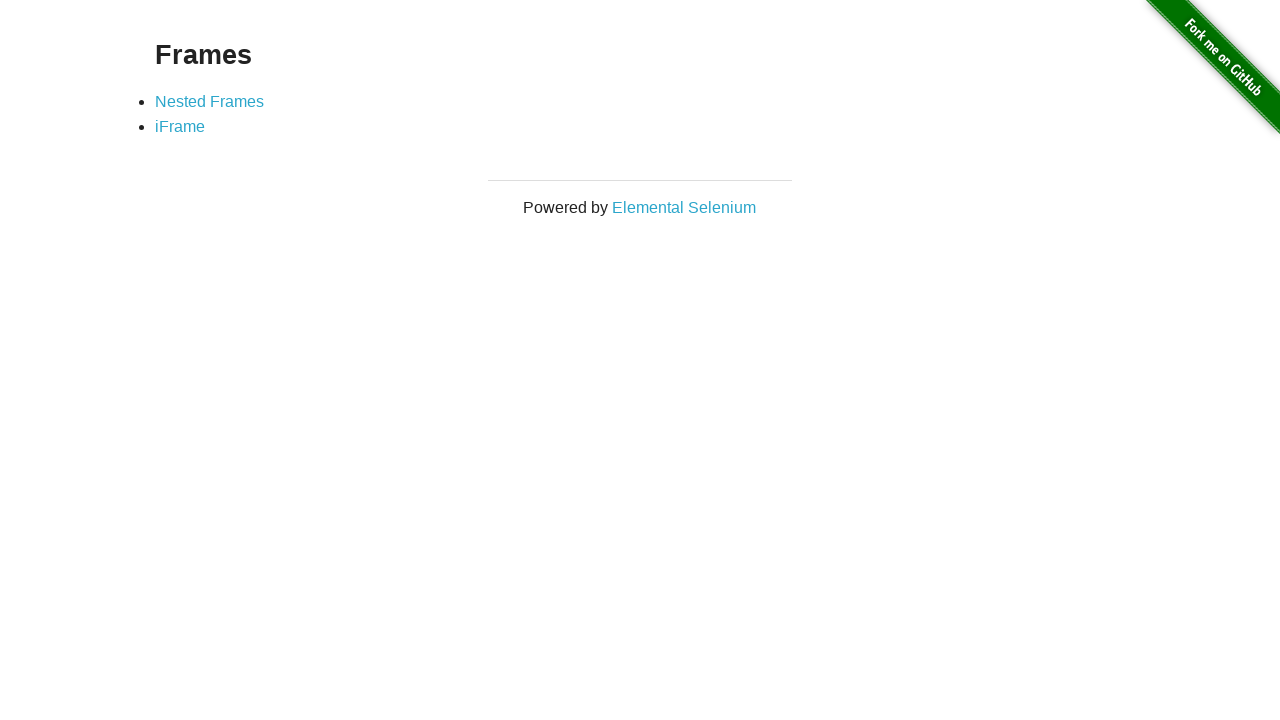

Clicked on Nested Frames link at (210, 101) on text=Nested Frames
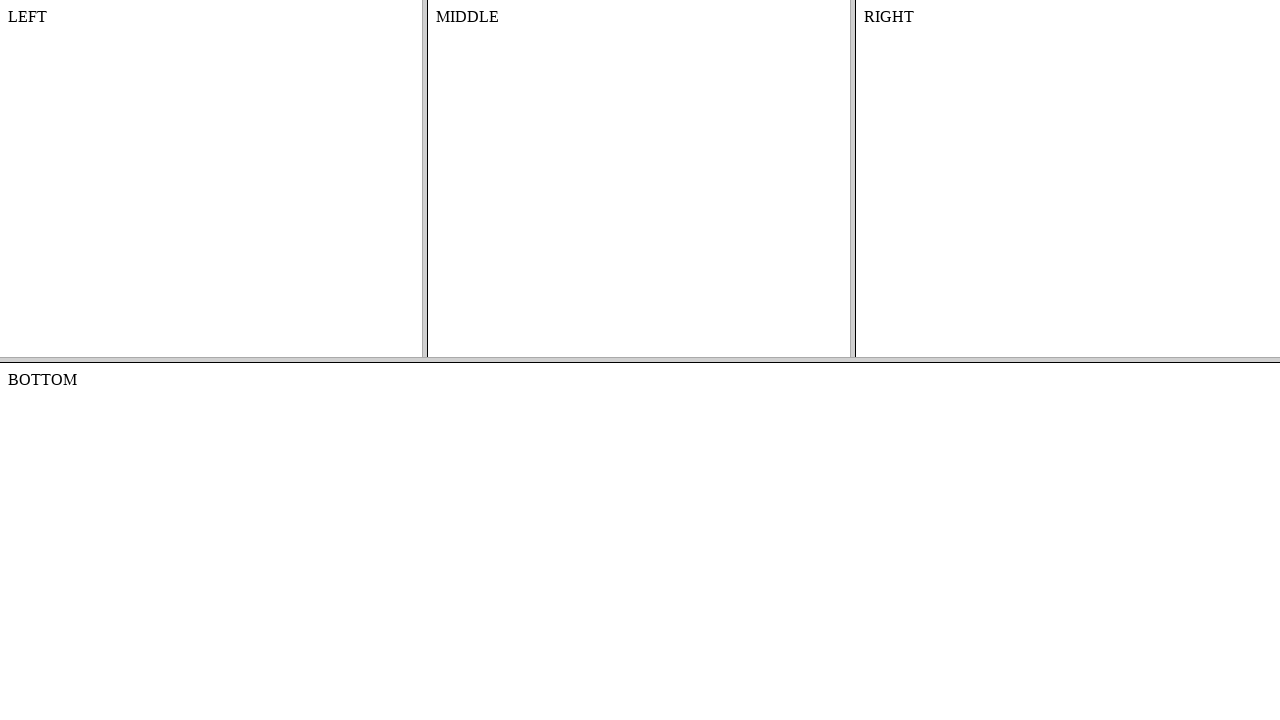

Located frame-top
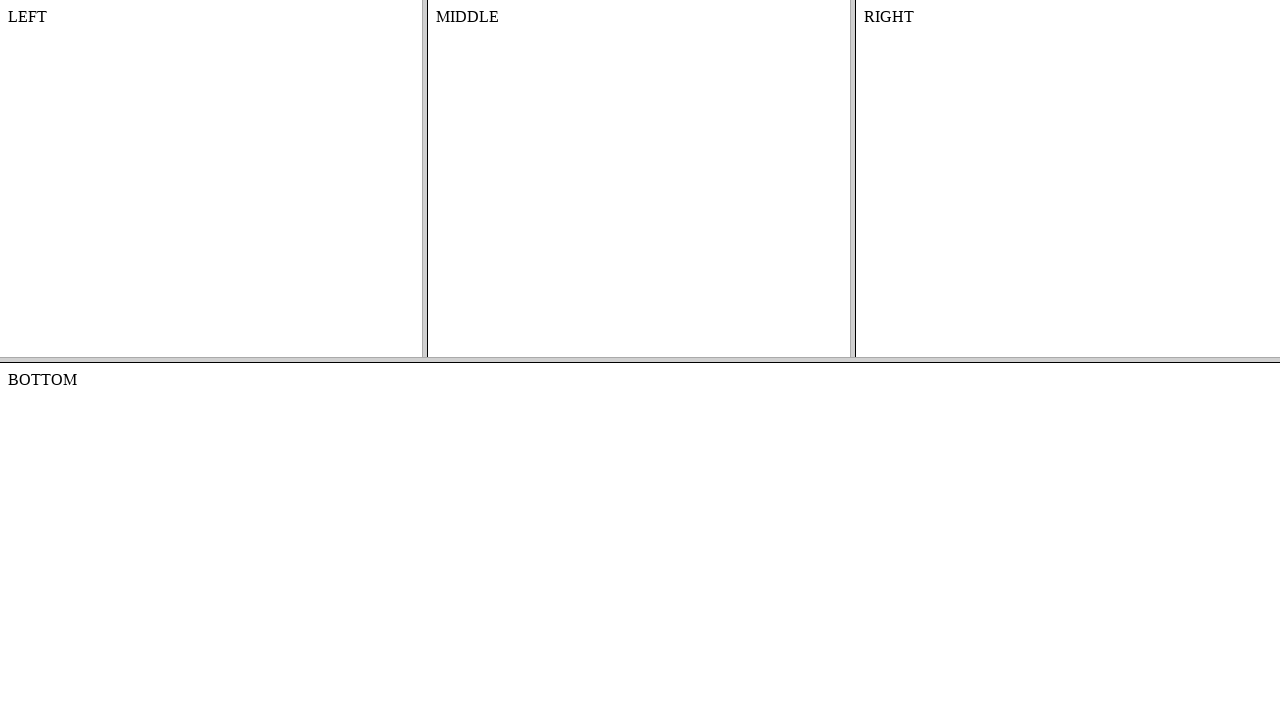

Located frame-left within frame-top
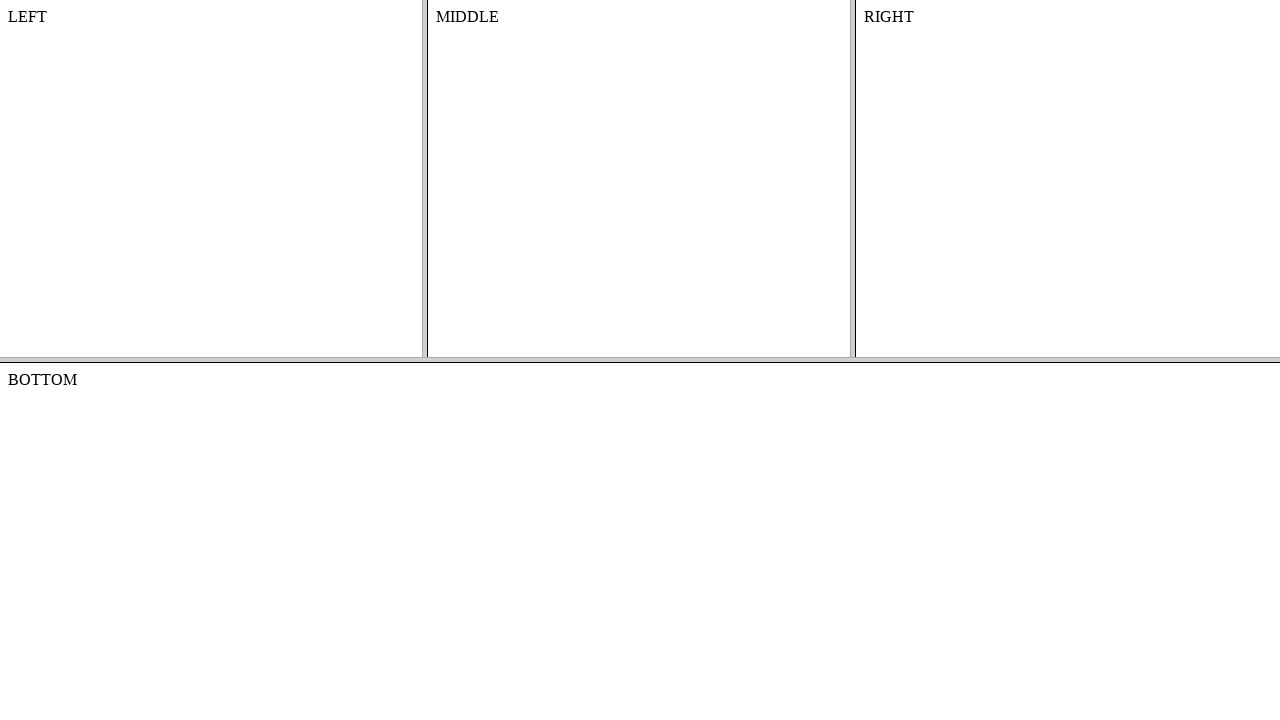

Located body element in frame-left
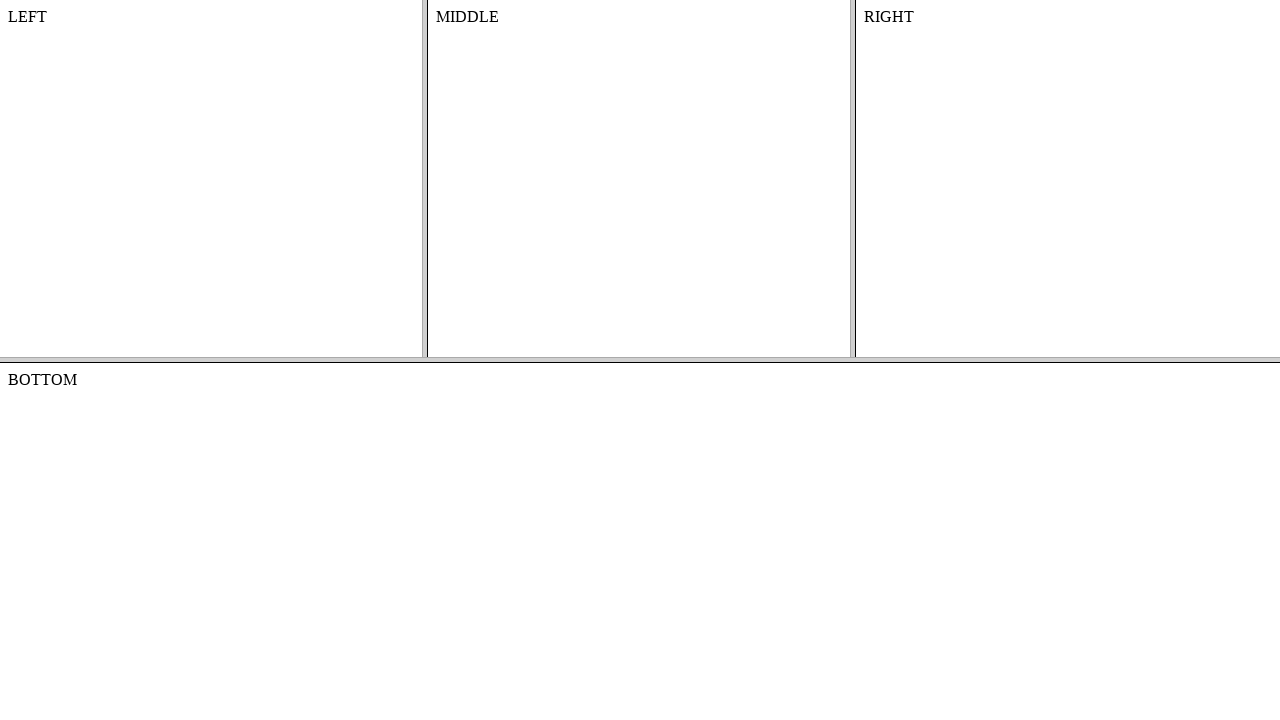

Verified frame-left content is 'LEFT'
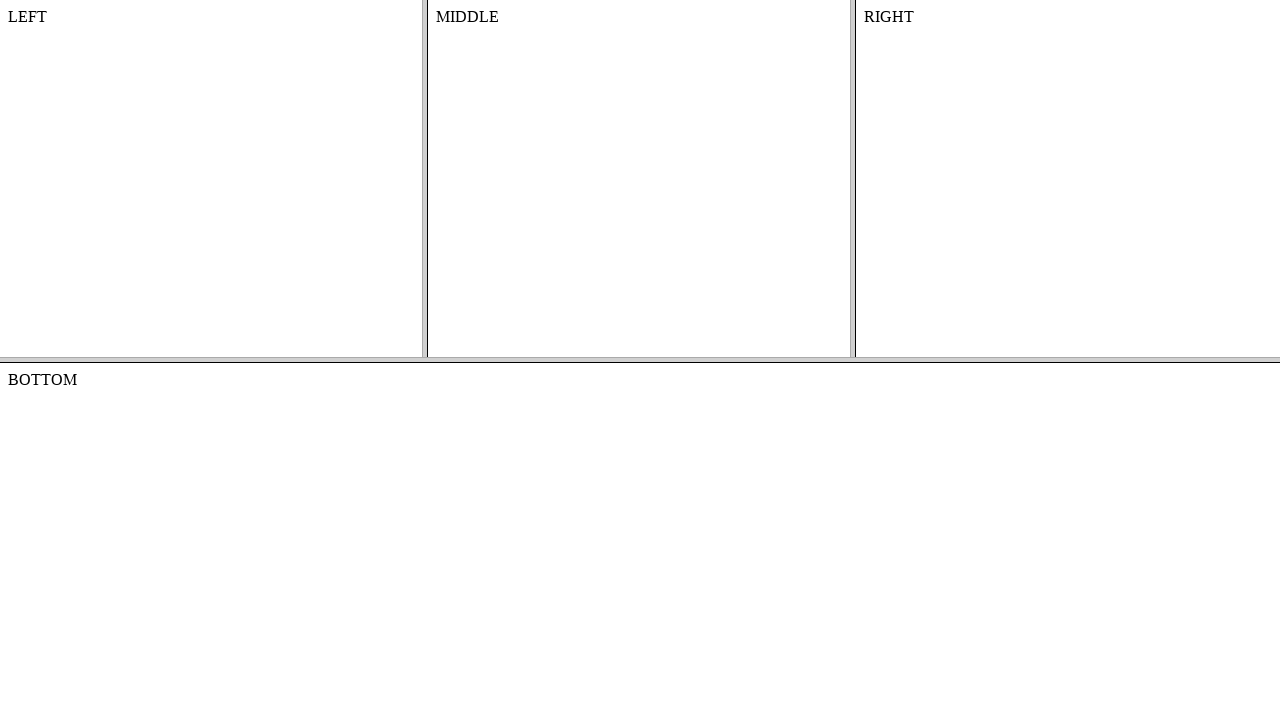

Located frame-middle within frame-top
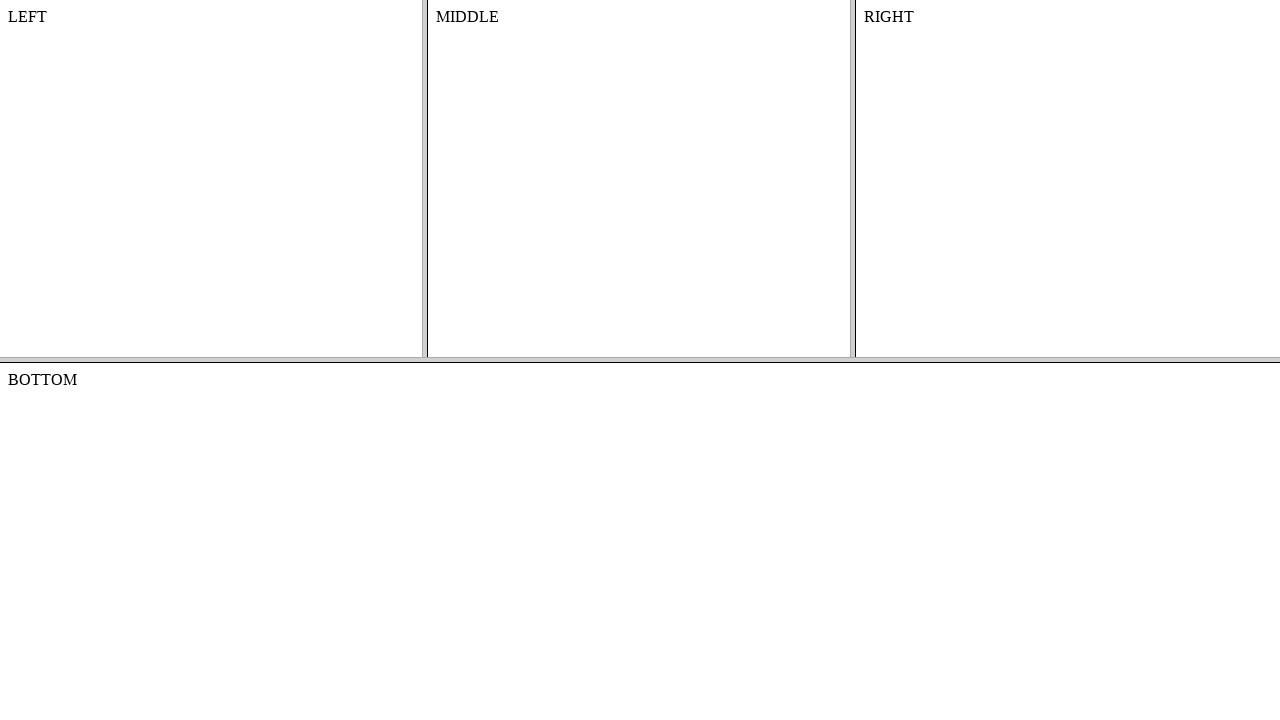

Located content element in frame-middle
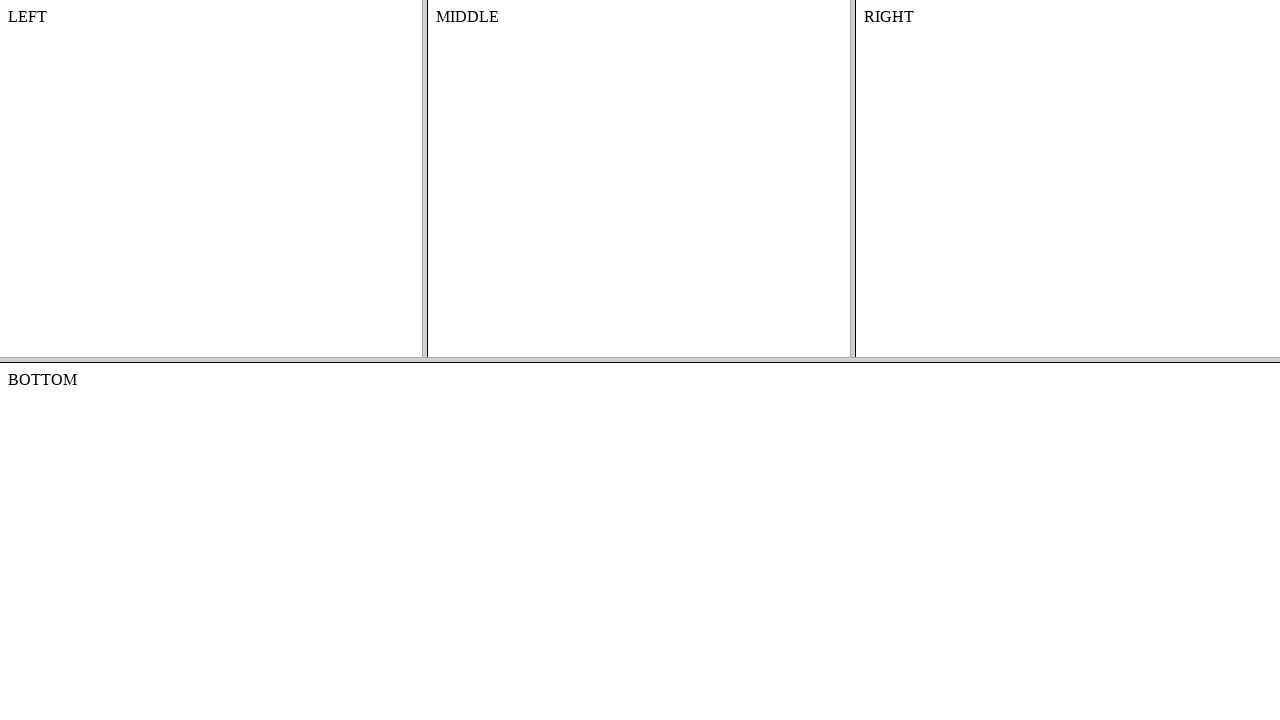

Verified frame-middle content is 'MIDDLE'
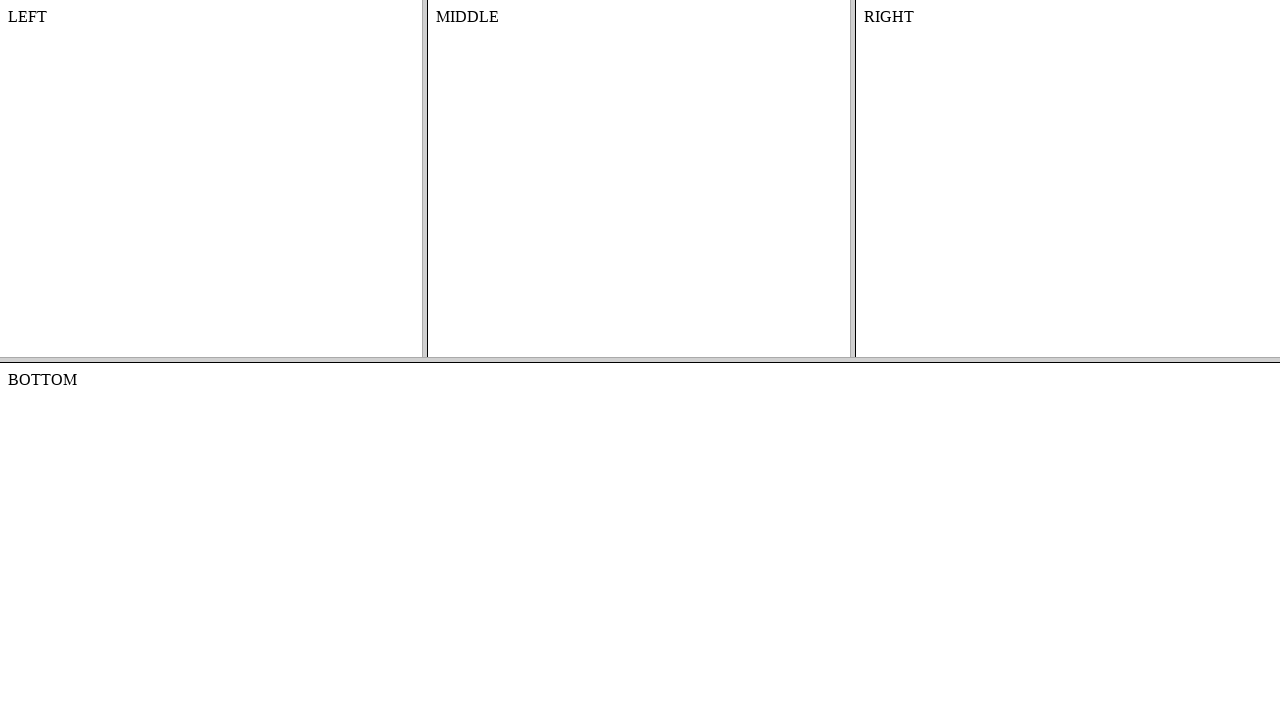

Located frame-right within frame-top
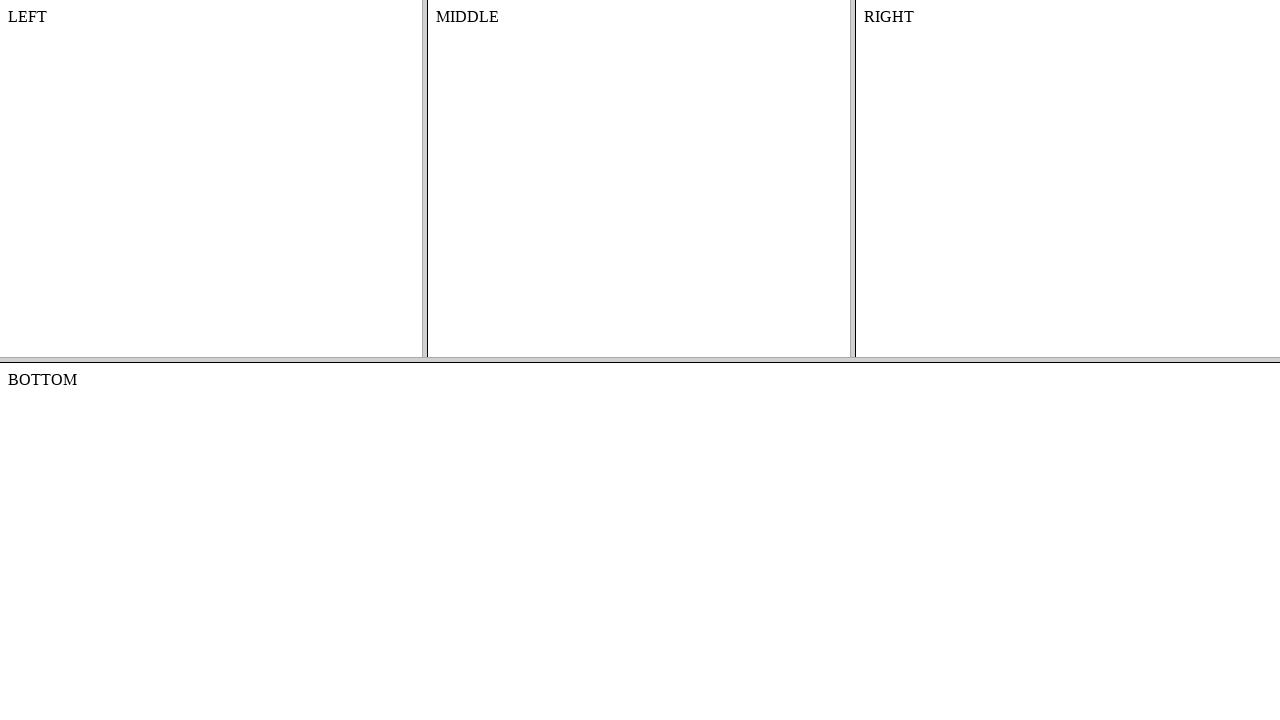

Located body element in frame-right
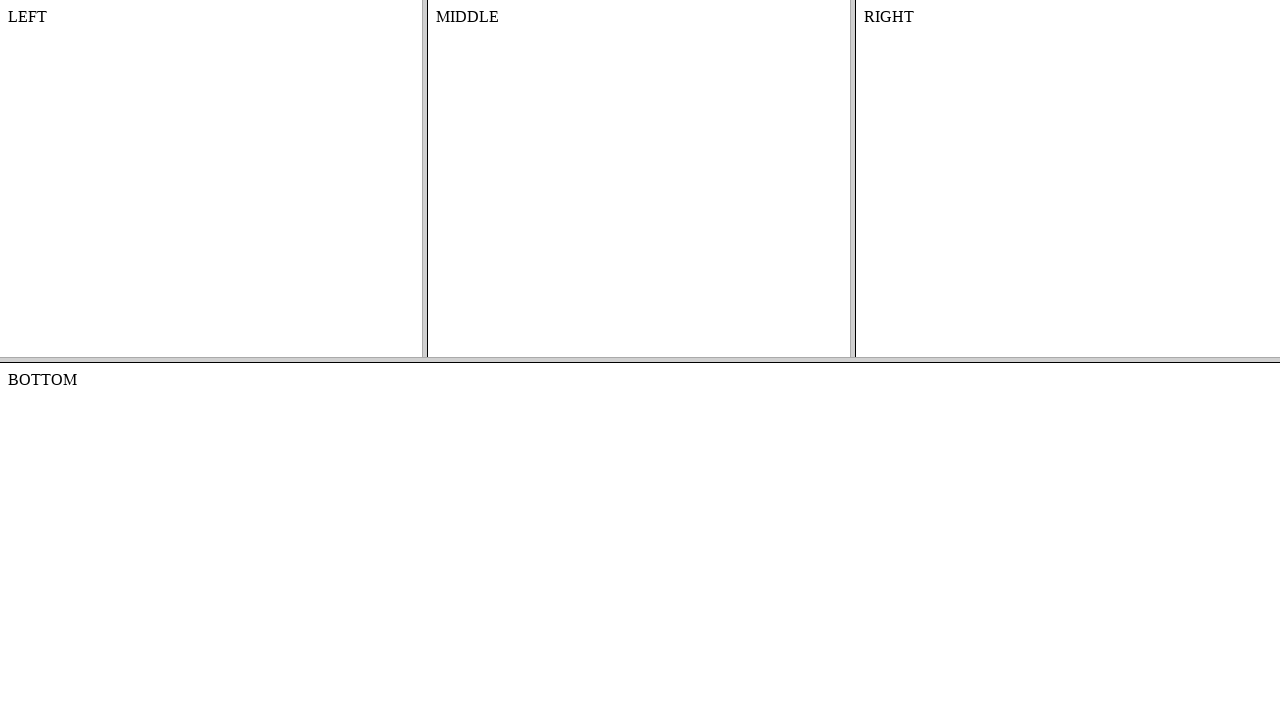

Verified frame-right content is 'RIGHT'
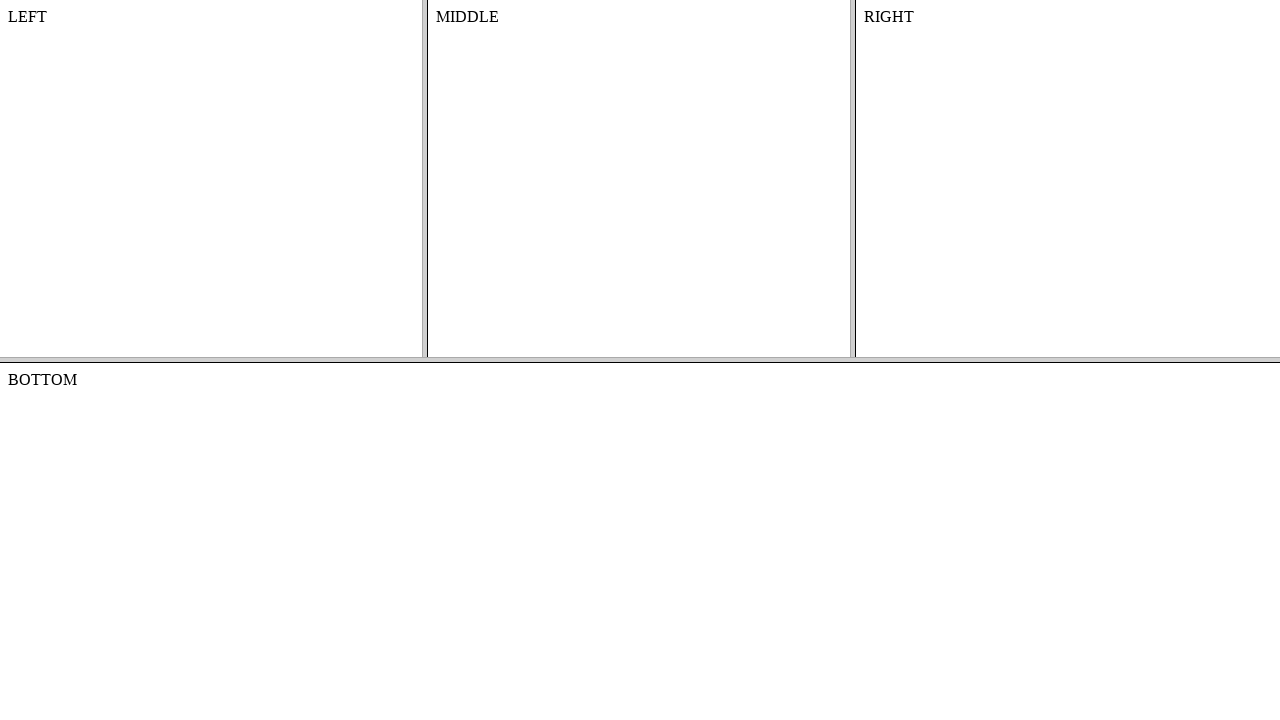

Located frame-bottom
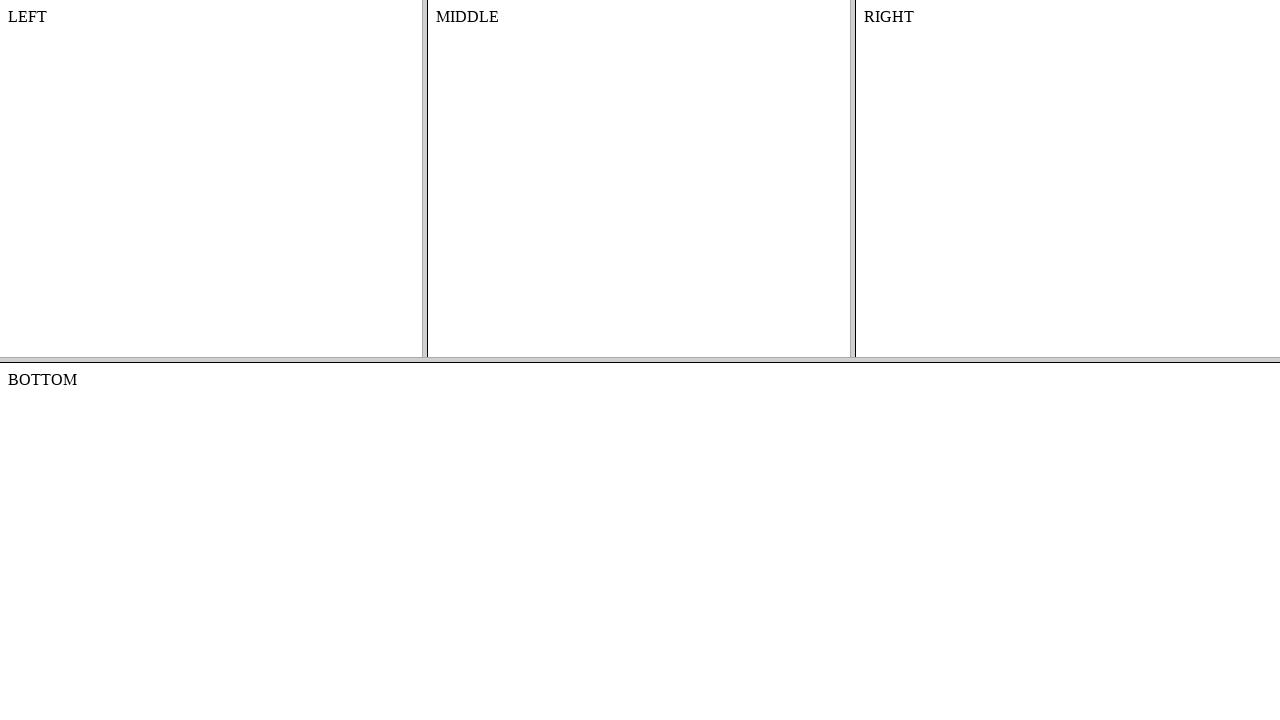

Located body element in frame-bottom
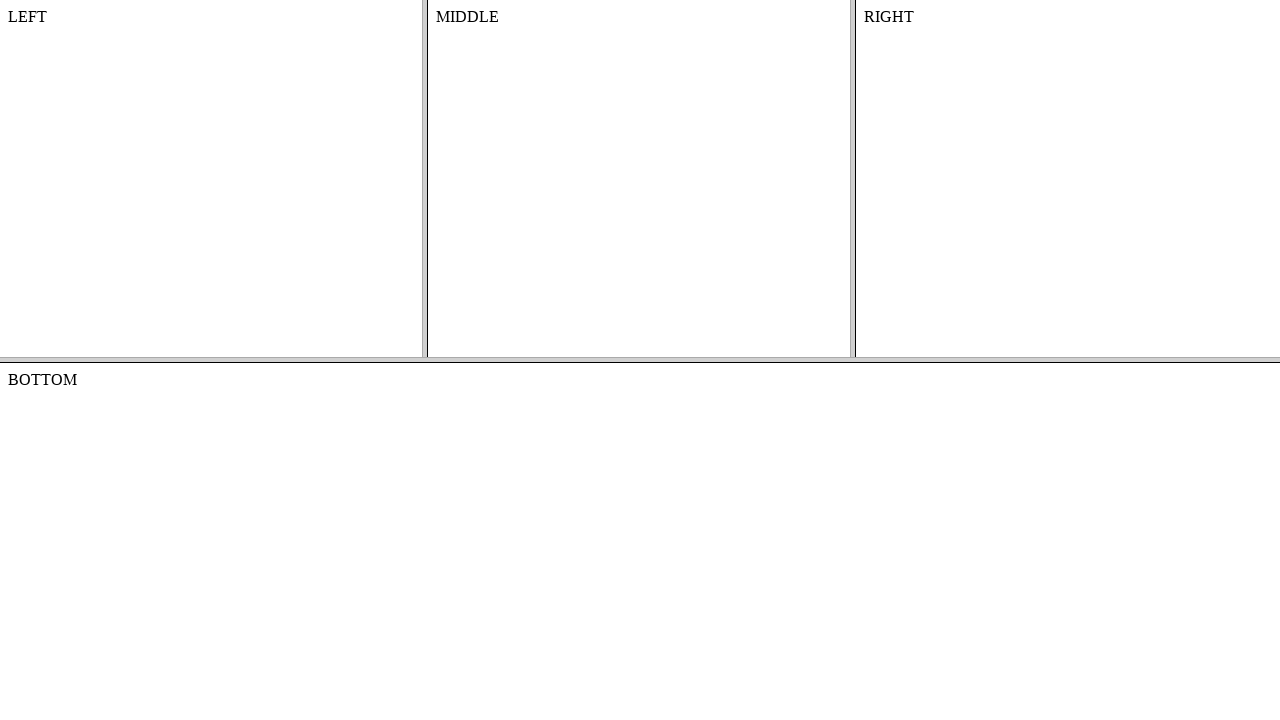

Verified frame-bottom content is 'BOTTOM'
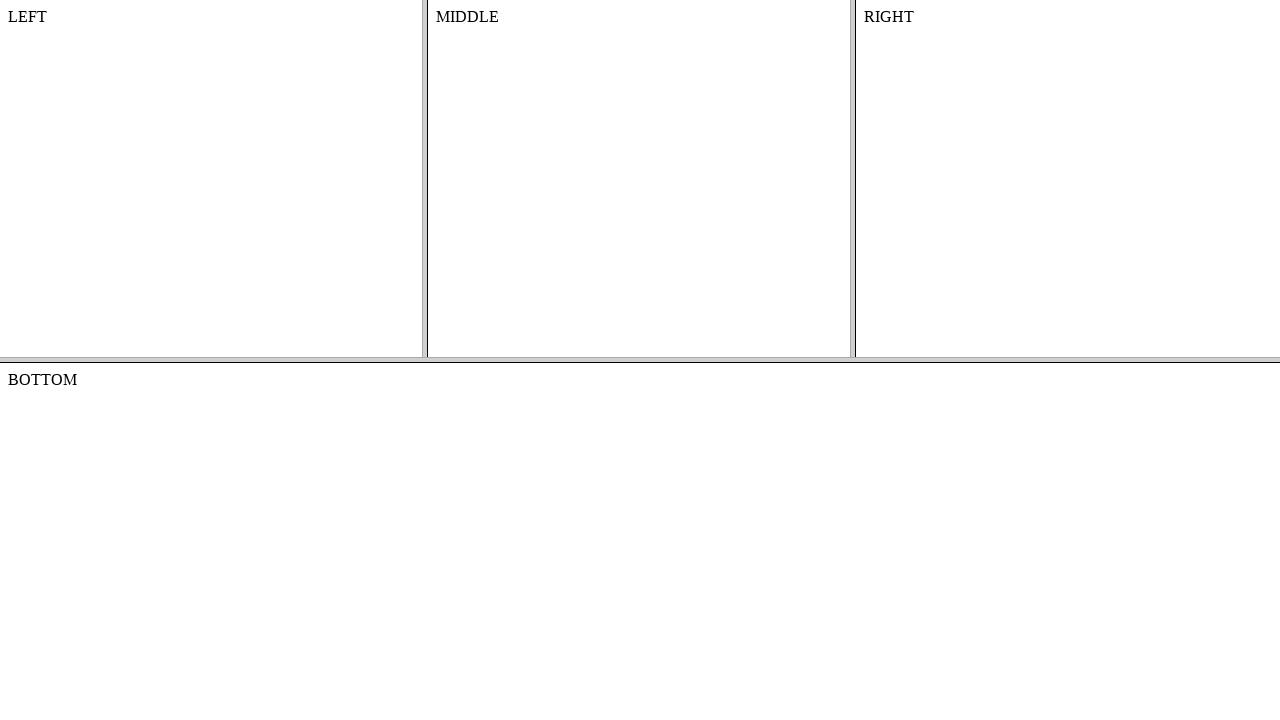

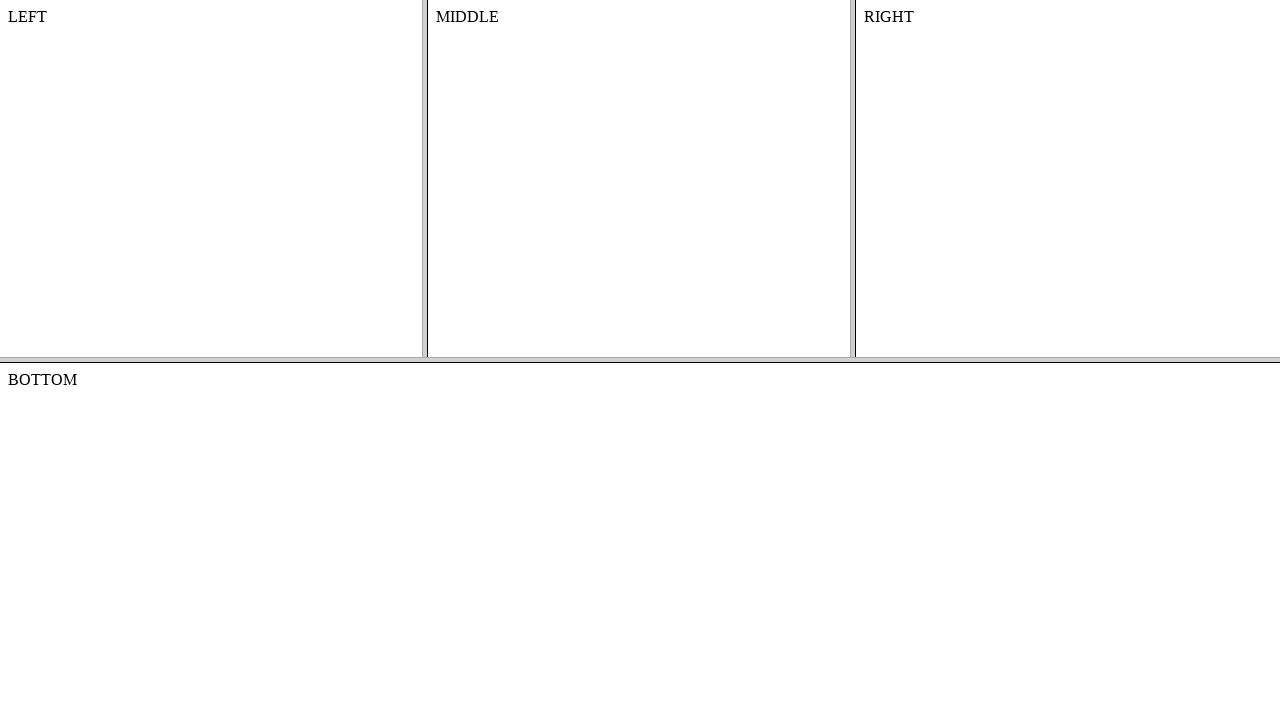